Tests various JavaScript alert types on the DemoQA alerts page including immediate alerts, timed alerts, confirmation dialogs, and prompt boxes

Starting URL: https://demoqa.com/alertsWindows

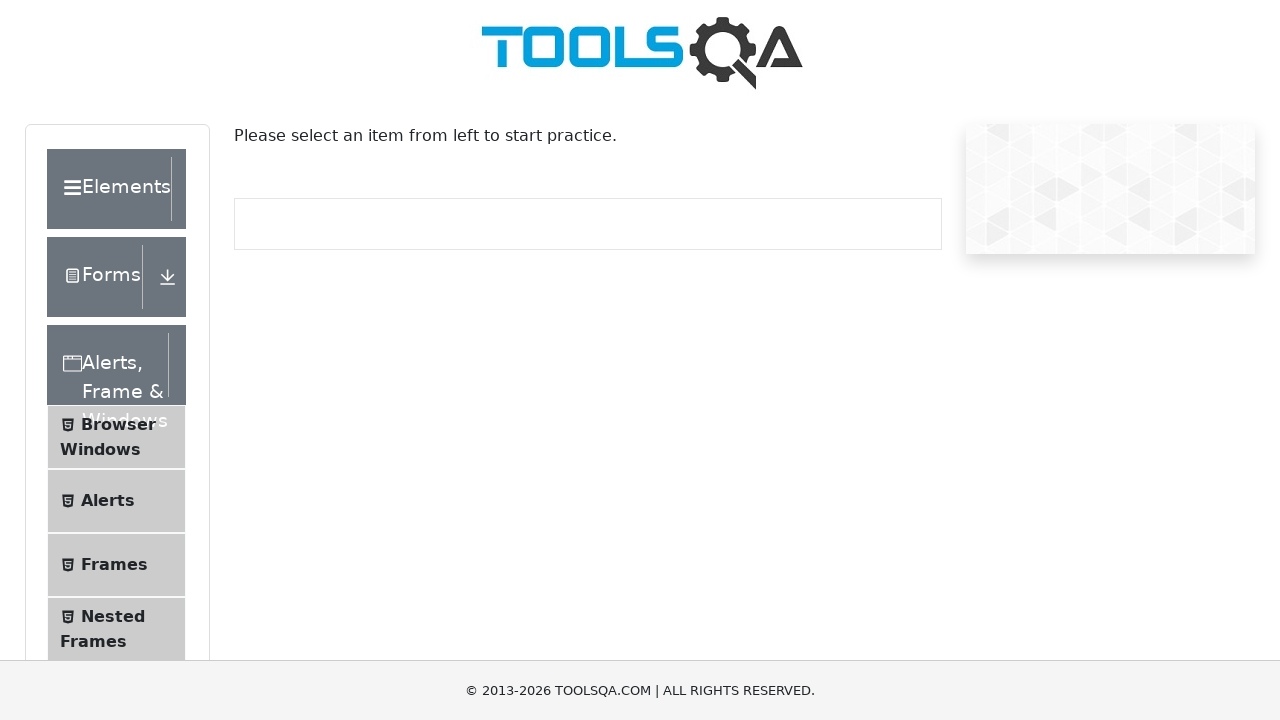

Clicked on Alerts menu item at (108, 501) on internal:text="Alerts"s
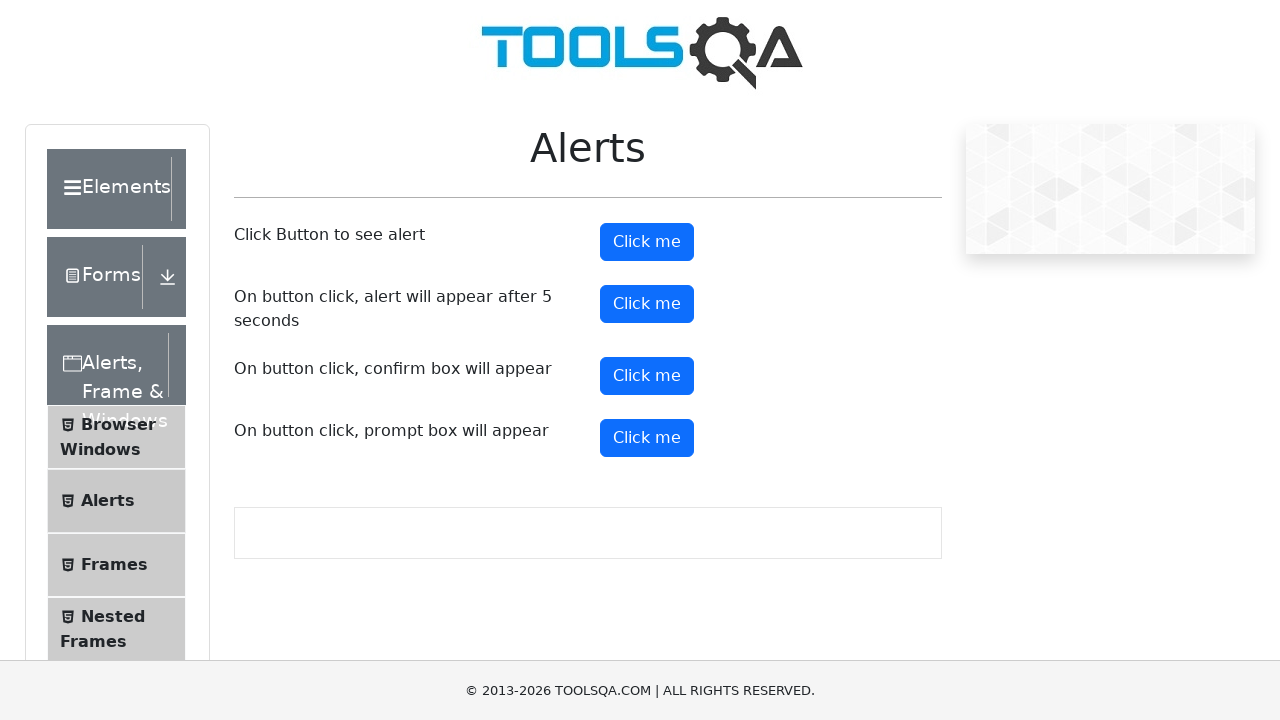

Triggered and accepted immediate alert dialog at (647, 242) on [id="alertButton"]
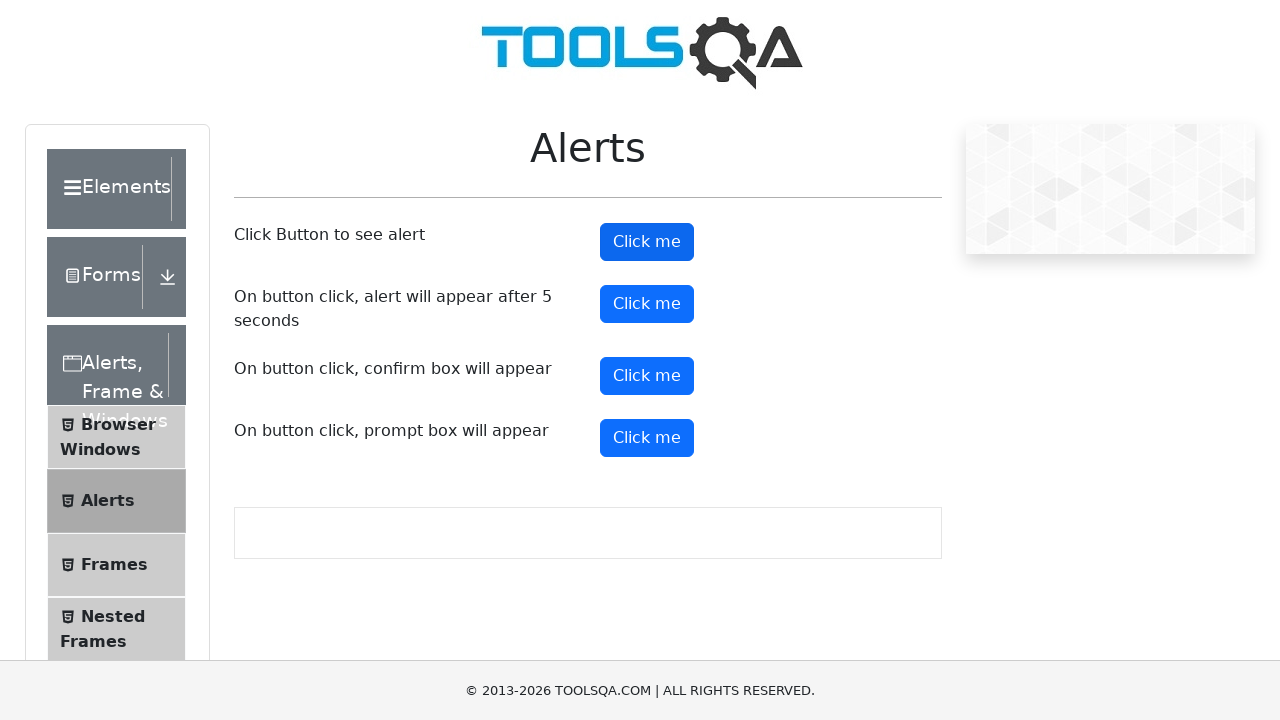

Clicked button to trigger timed alert dialog at (647, 304) on [id="timerAlertButton"]
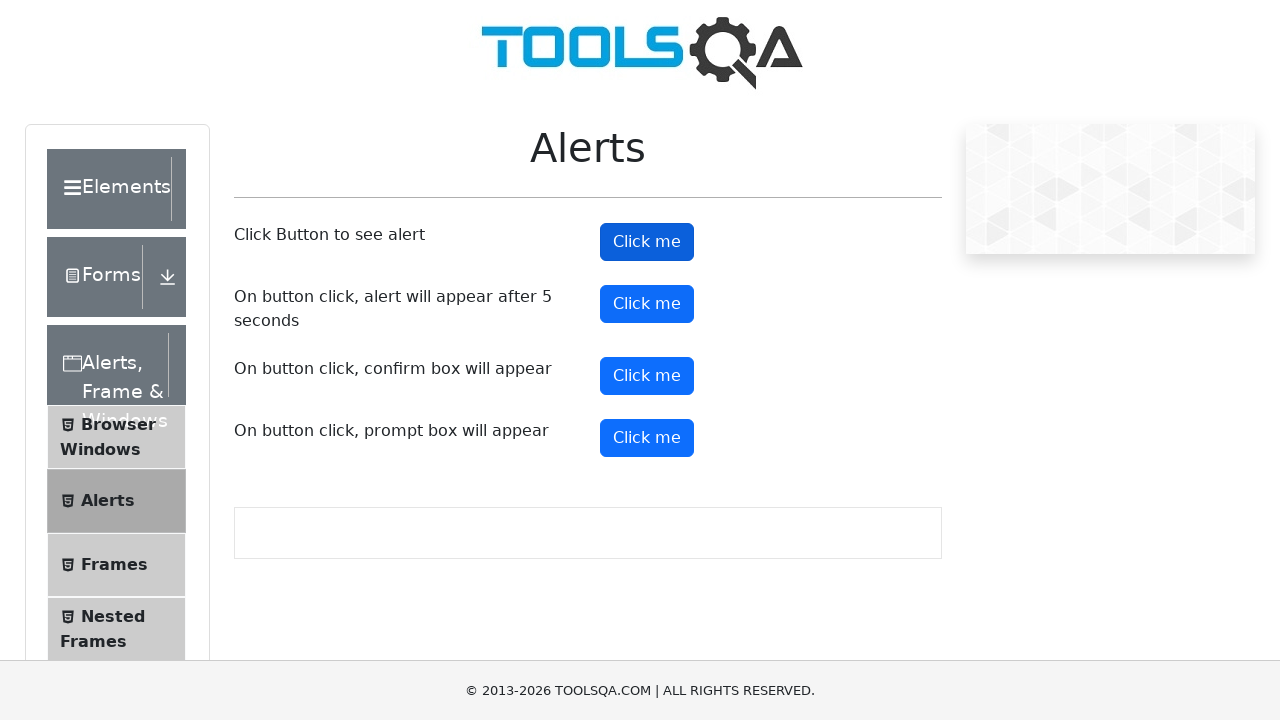

Waited 6 seconds for timed alert to appear and be accepted
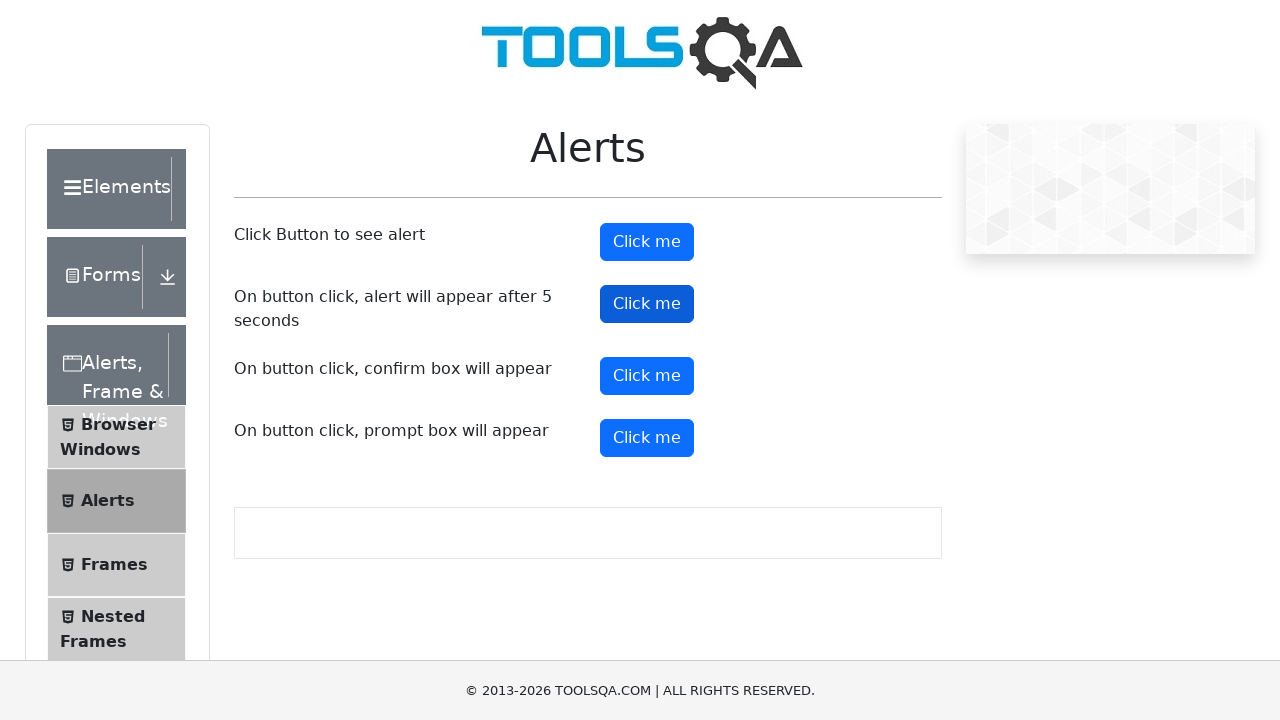

Triggered and accepted confirmation dialog at (647, 376) on [id="confirmButton"]
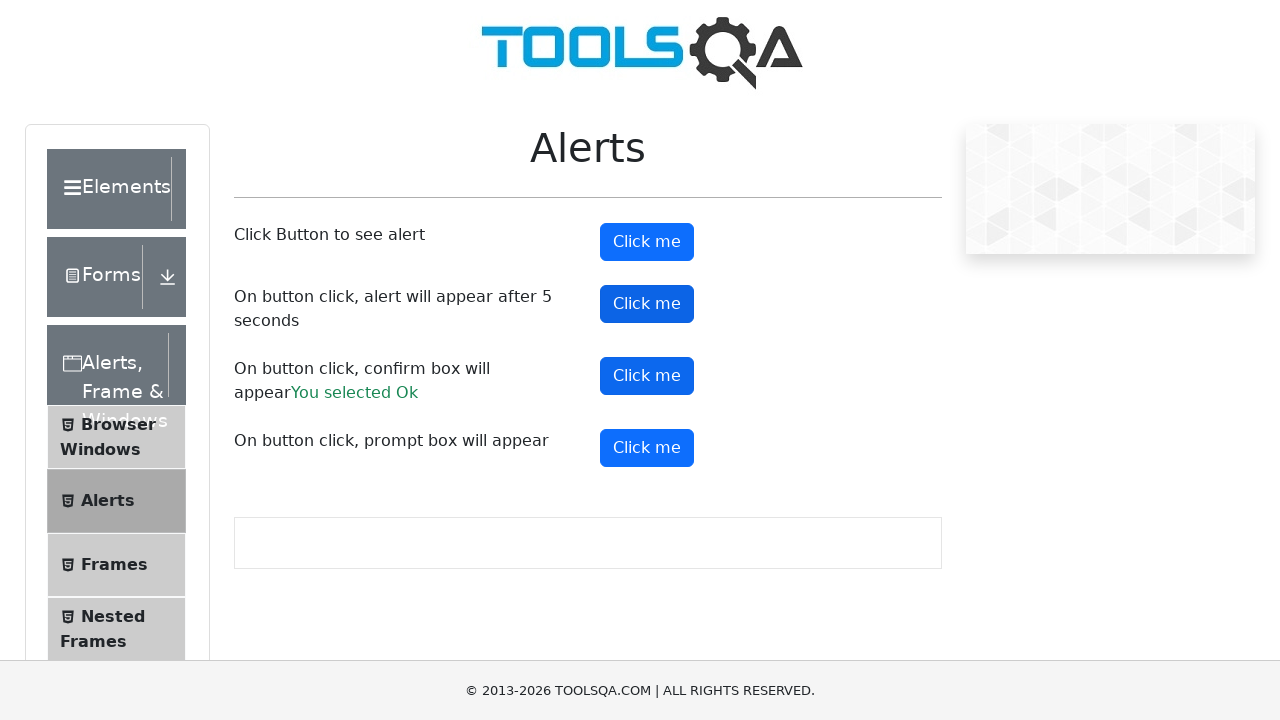

Triggered prompt dialog and entered 'Rashid' as response at (647, 448) on [id="promtButton"]
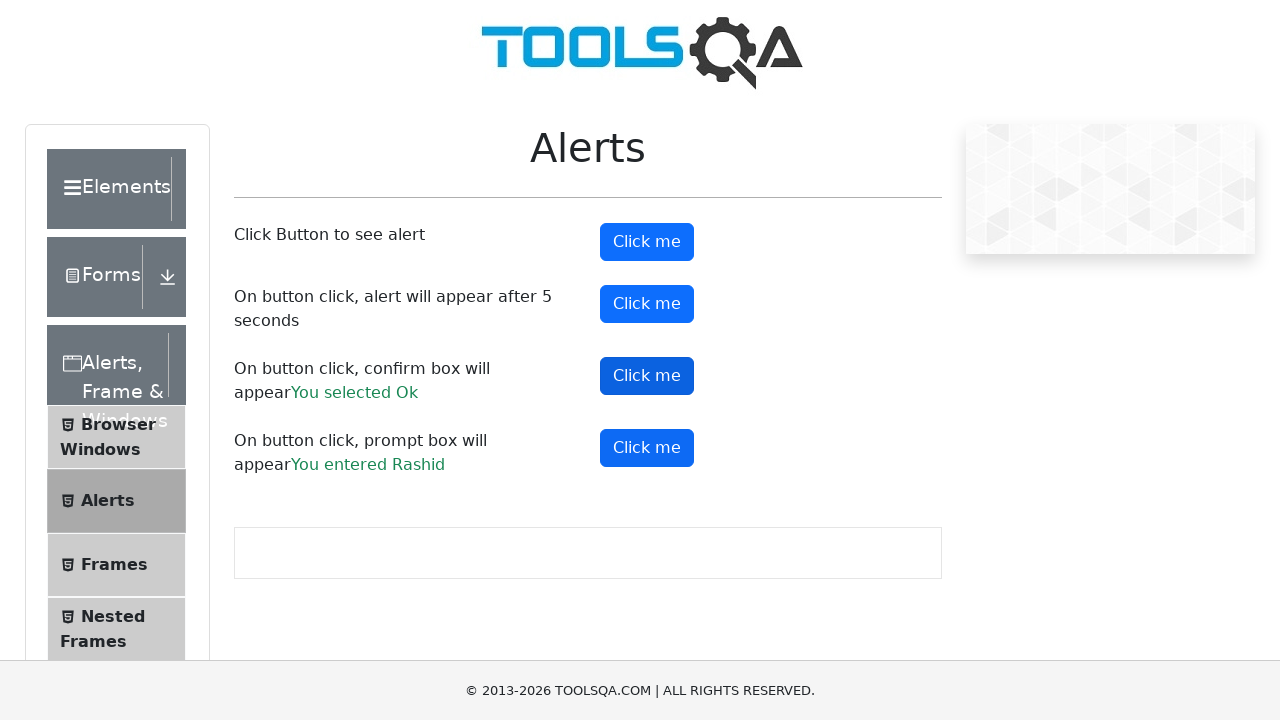

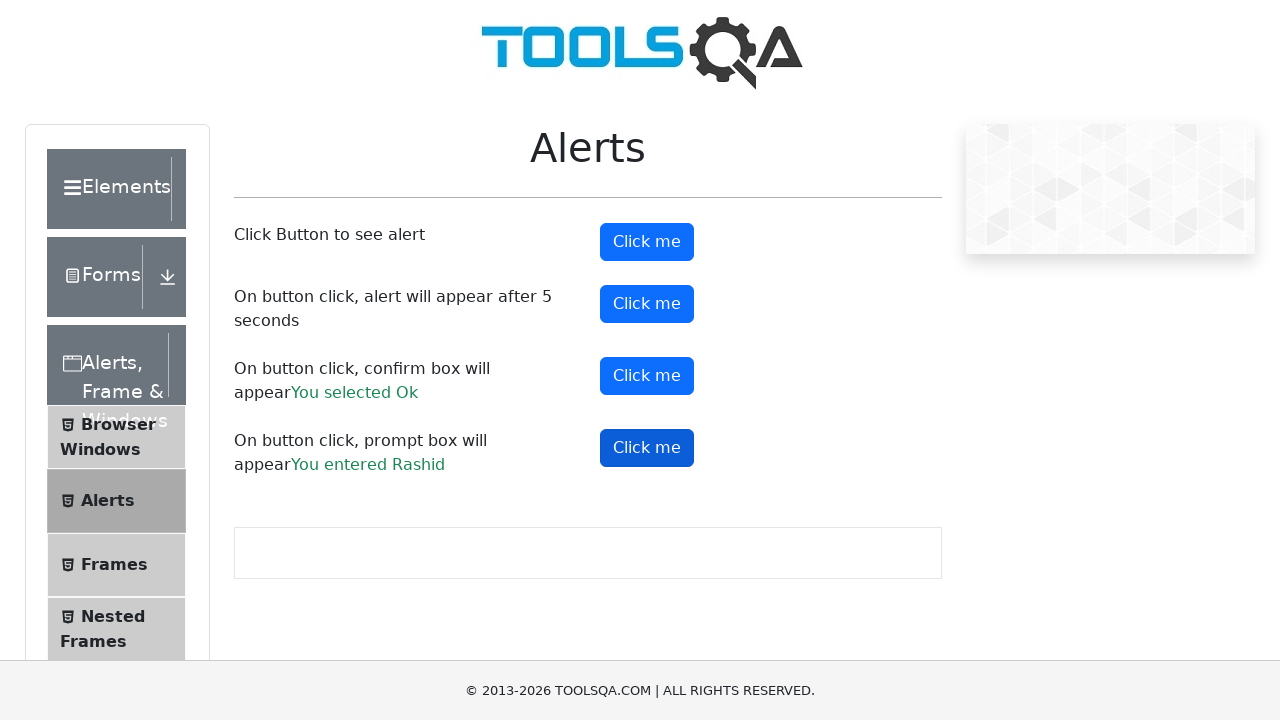